Tests right-click (context click) functionality on DemoQA by navigating to the Buttons page and performing a right-click action, then verifying the success message.

Starting URL: https://demoqa.com/

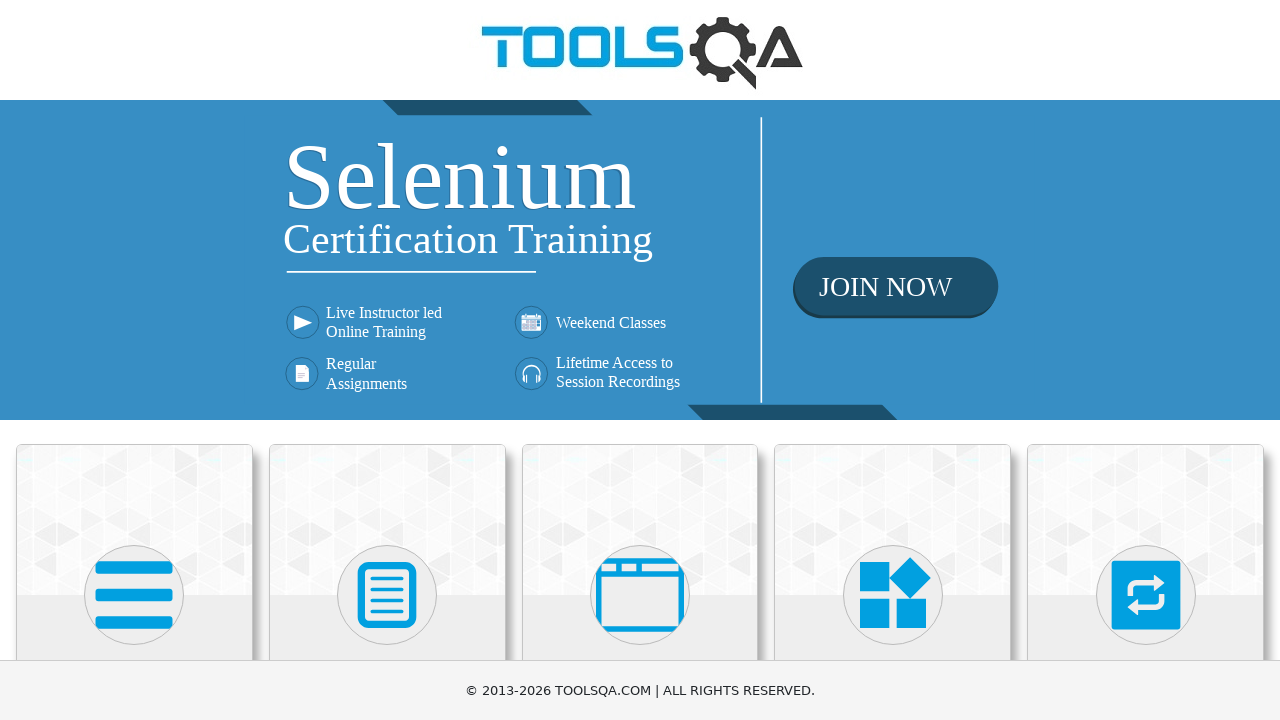

Clicked on Elements card at (134, 360) on xpath=//h5[text()='Elements']
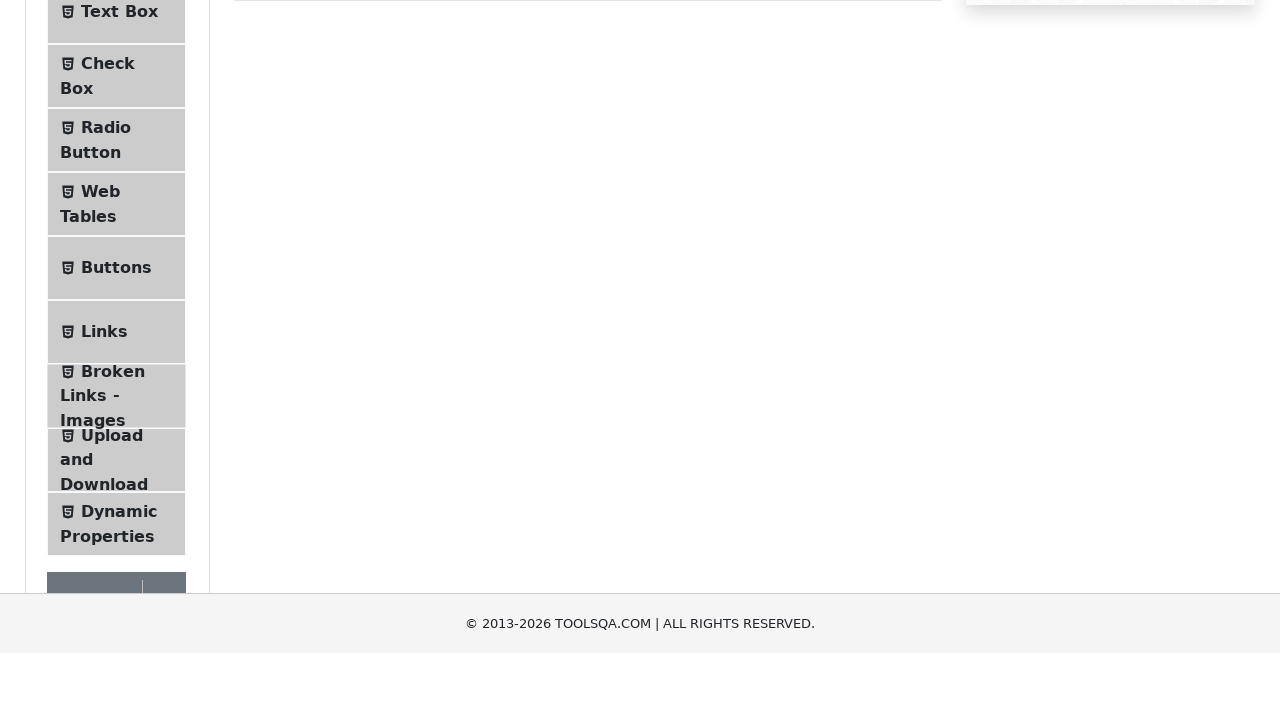

Clicked on Buttons menu item at (116, 517) on xpath=//span[@class='text' and text()='Buttons']
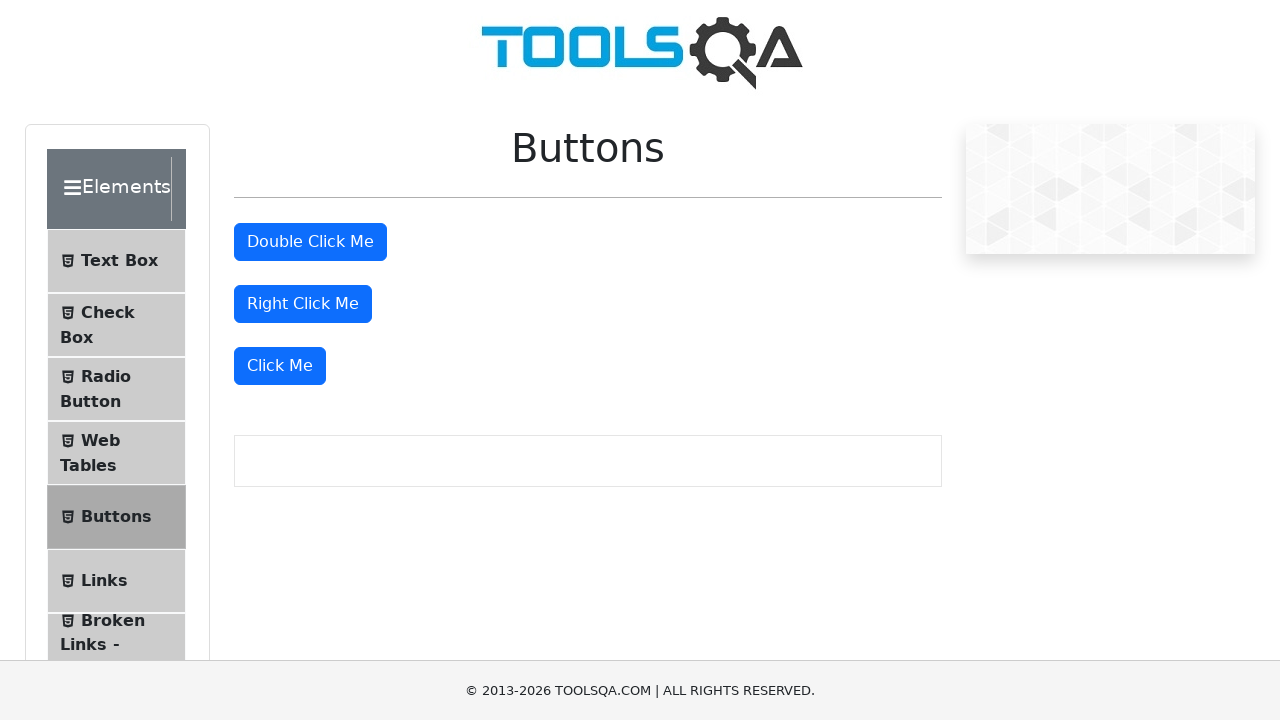

Performed right-click on the right click button at (303, 304) on #rightClickBtn
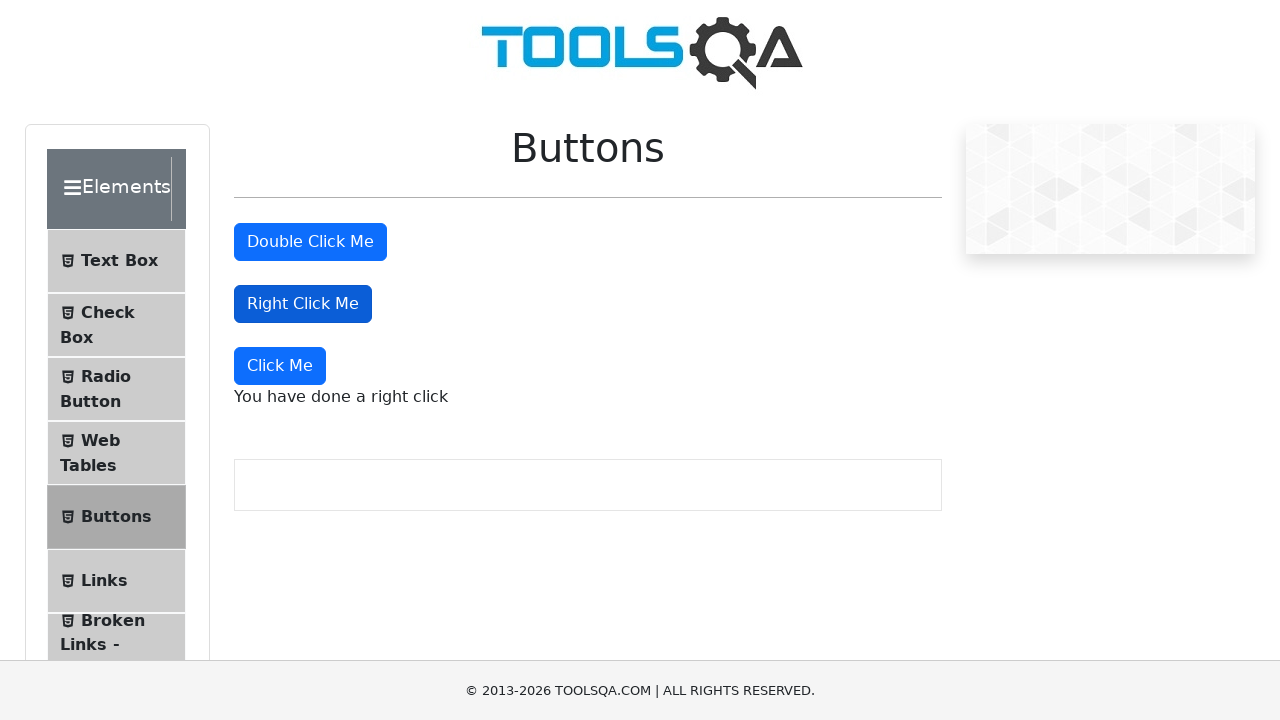

Right click success message appeared
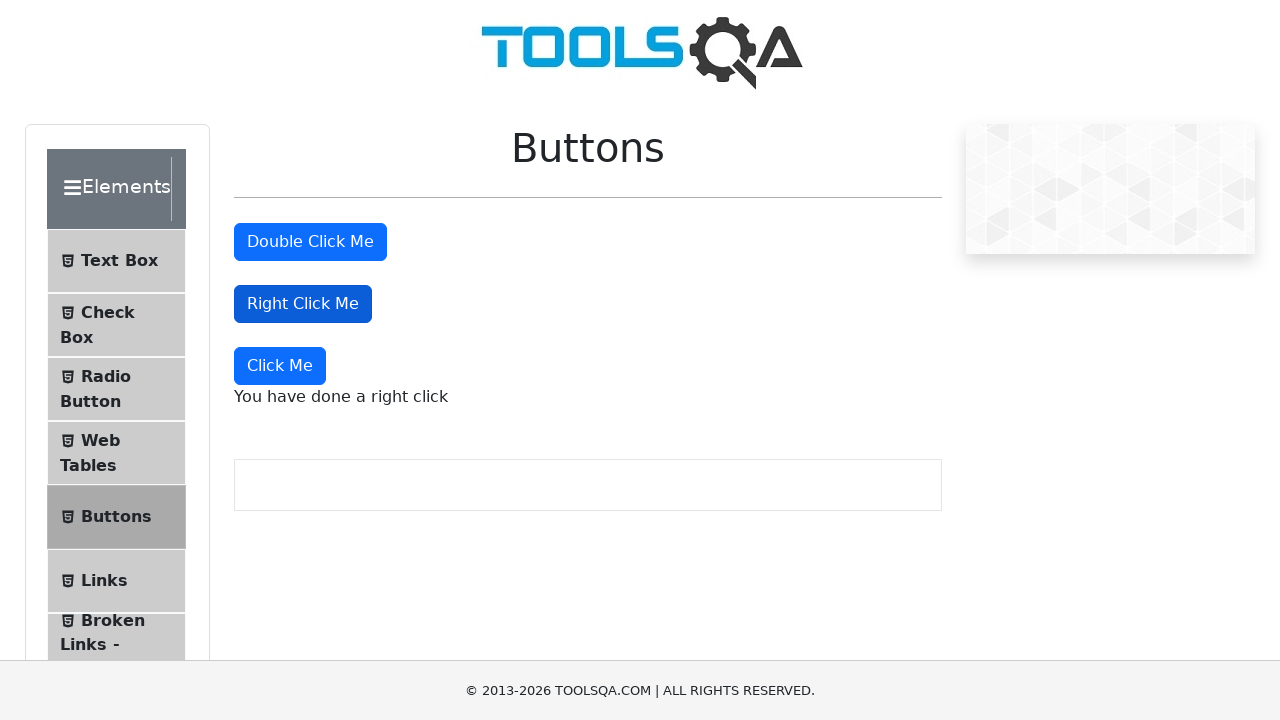

Retrieved right click message text
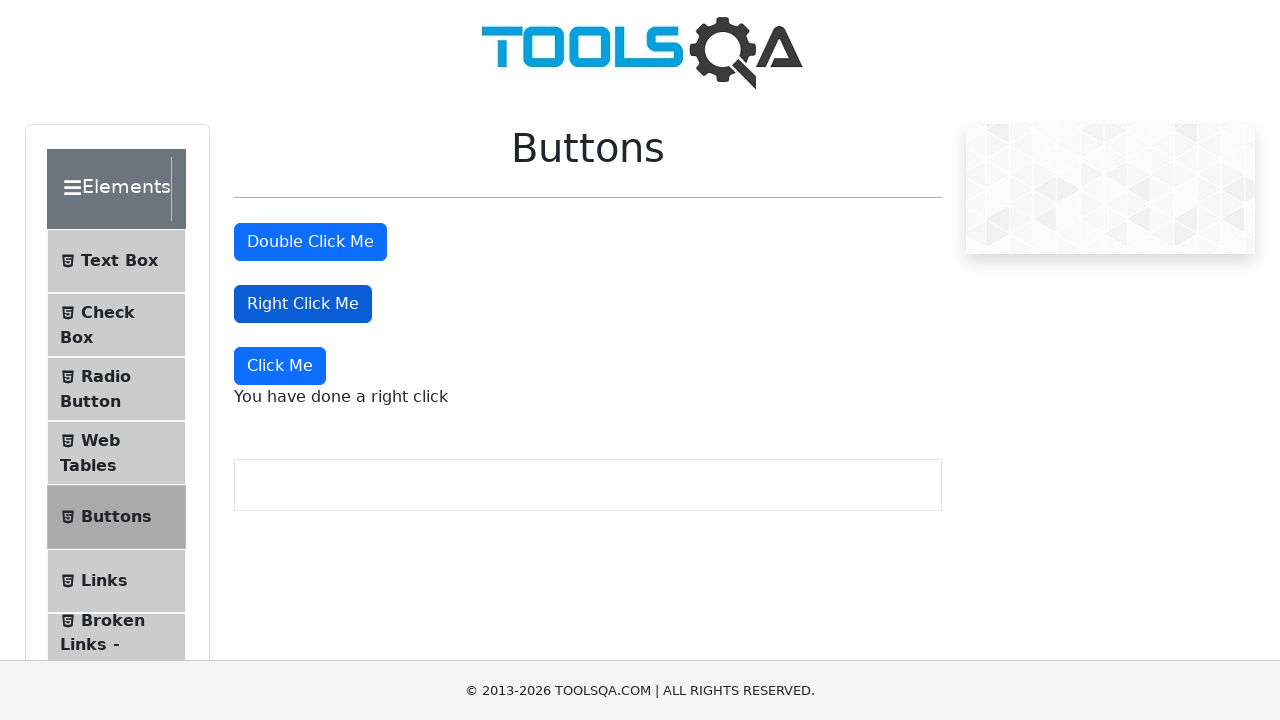

Verified right click message equals 'You have done a right click'
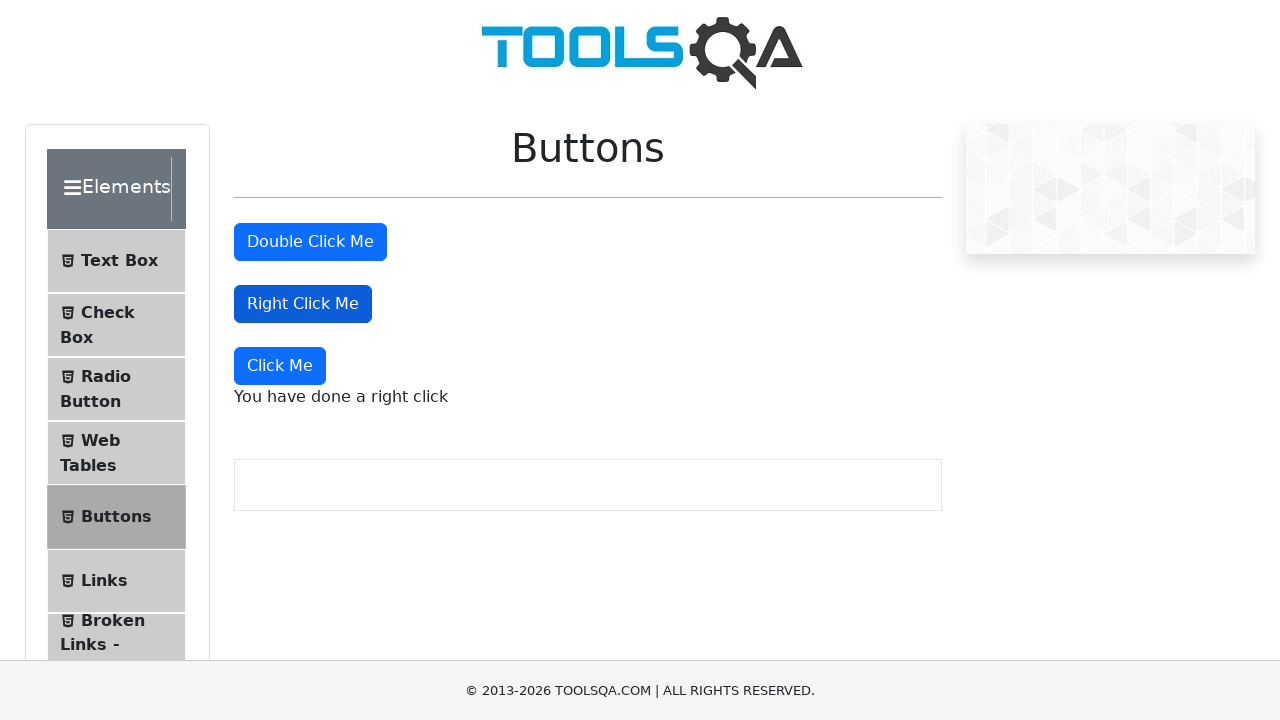

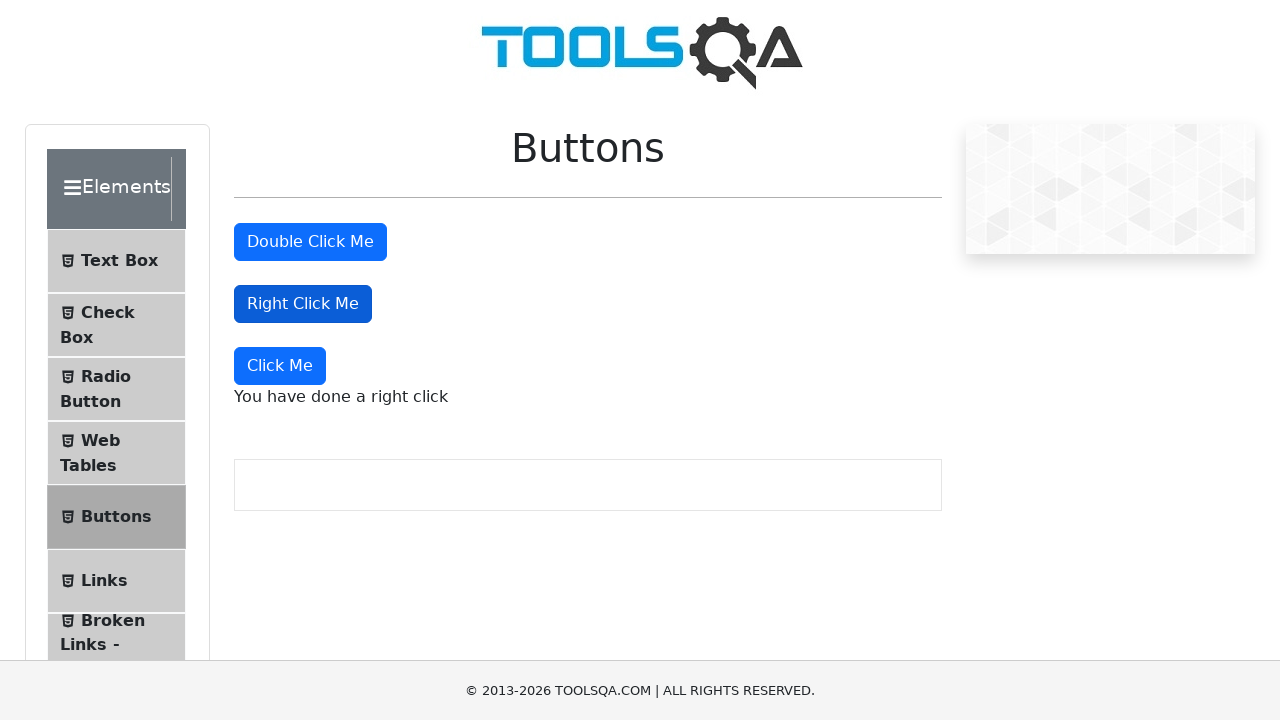